Tests basic JavaScript alert interaction by clicking a button to trigger an alert, verifying the alert message, accepting it, and verifying the result message on the page.

Starting URL: http://the-internet.herokuapp.com/javascript_alerts

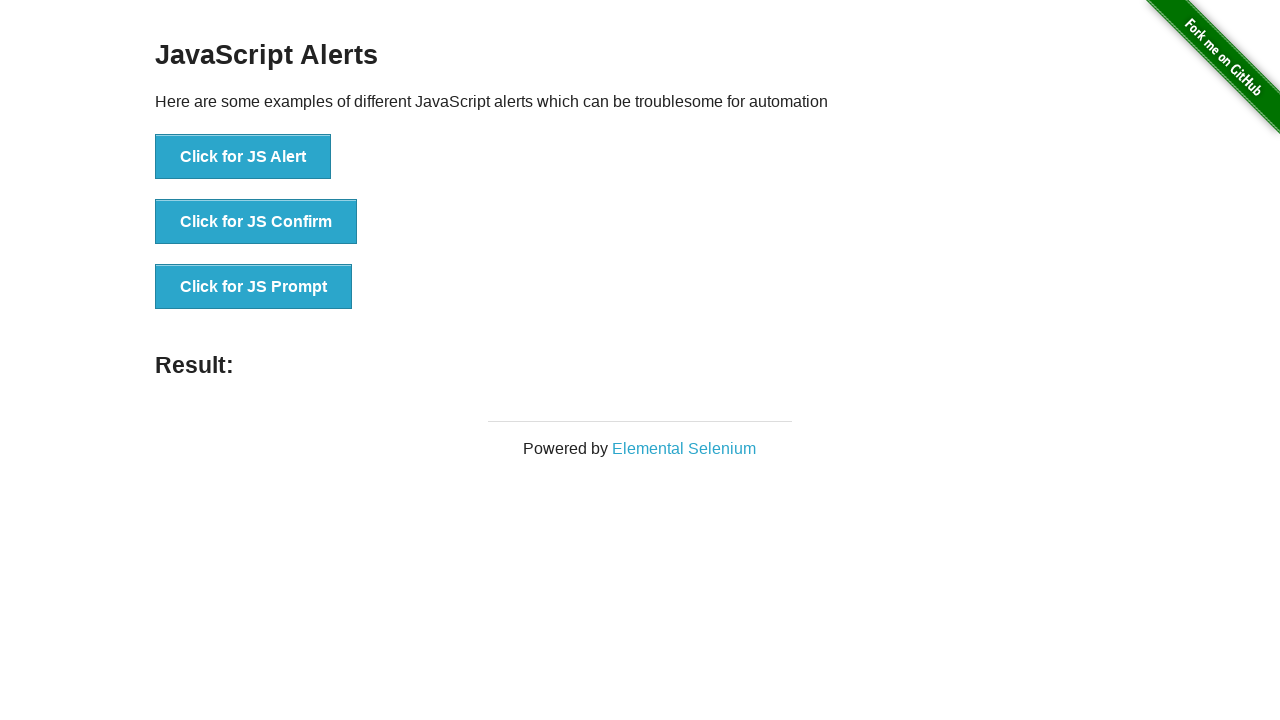

Clicked button to trigger JavaScript alert at (243, 157) on xpath=//button[text()='Click for JS Alert']
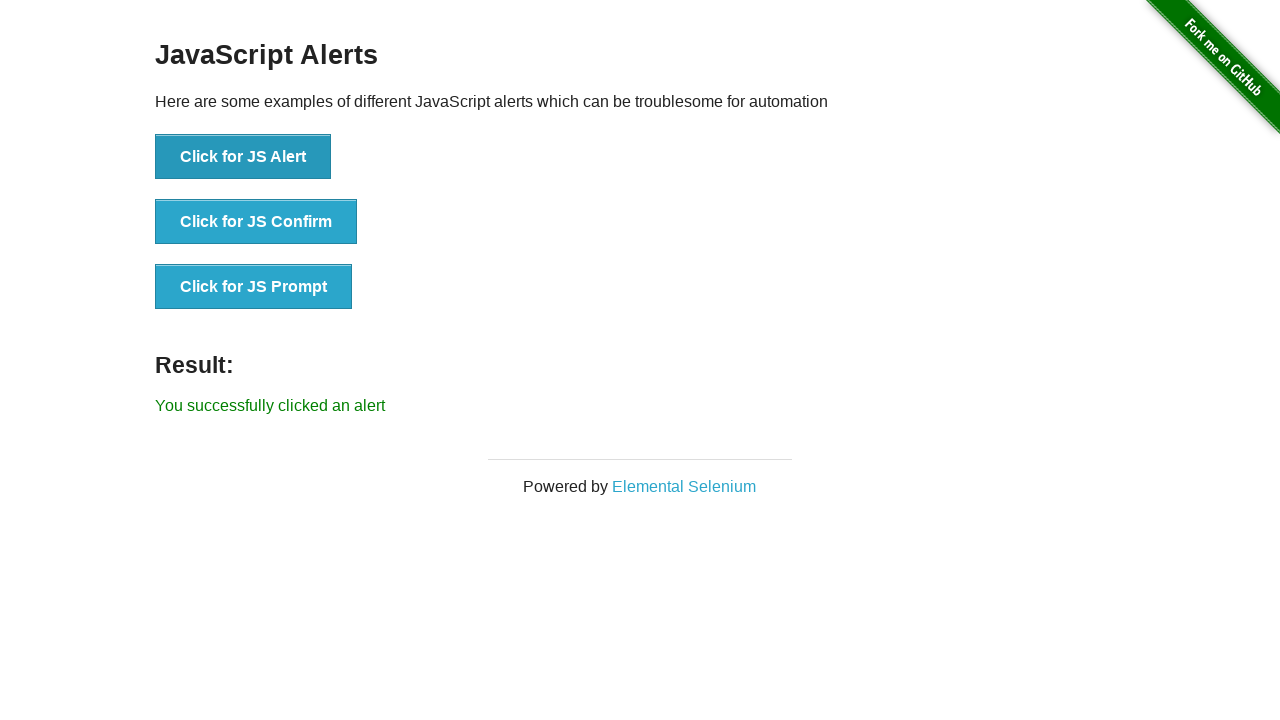

Set up dialog handler to capture and accept alert
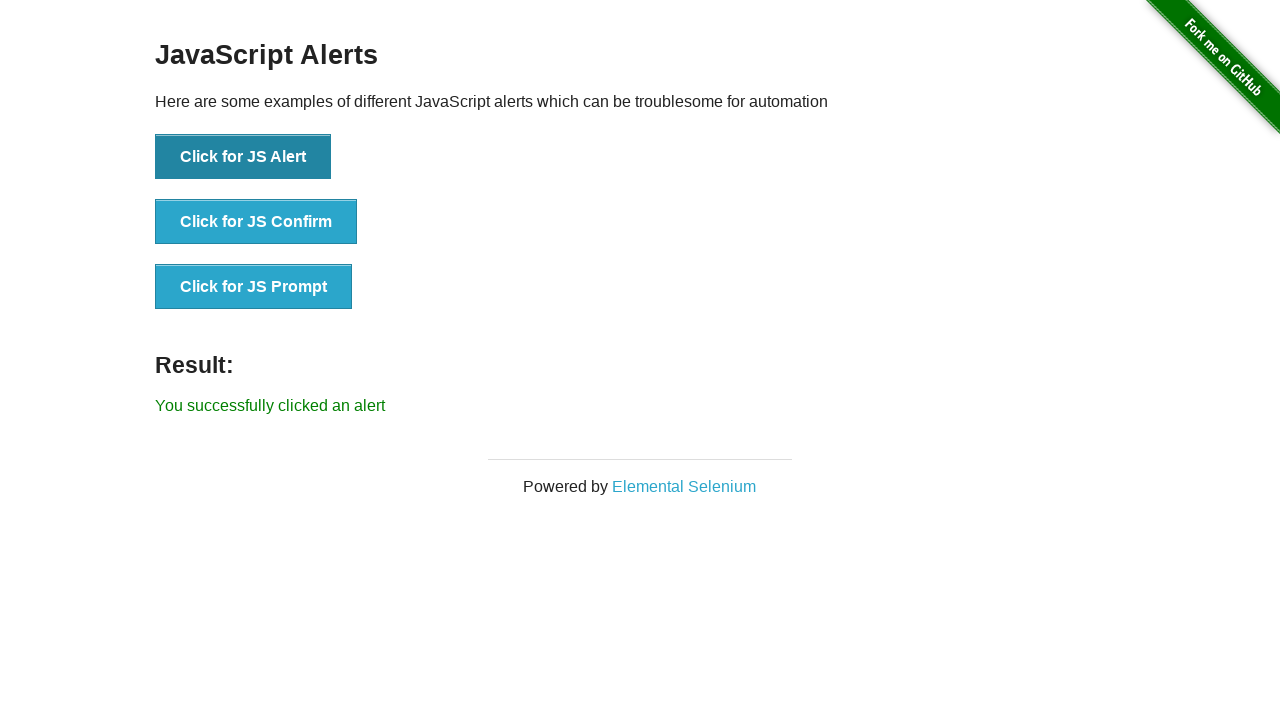

Clicked button again to trigger alert with handler active at (243, 157) on xpath=//button[text()='Click for JS Alert']
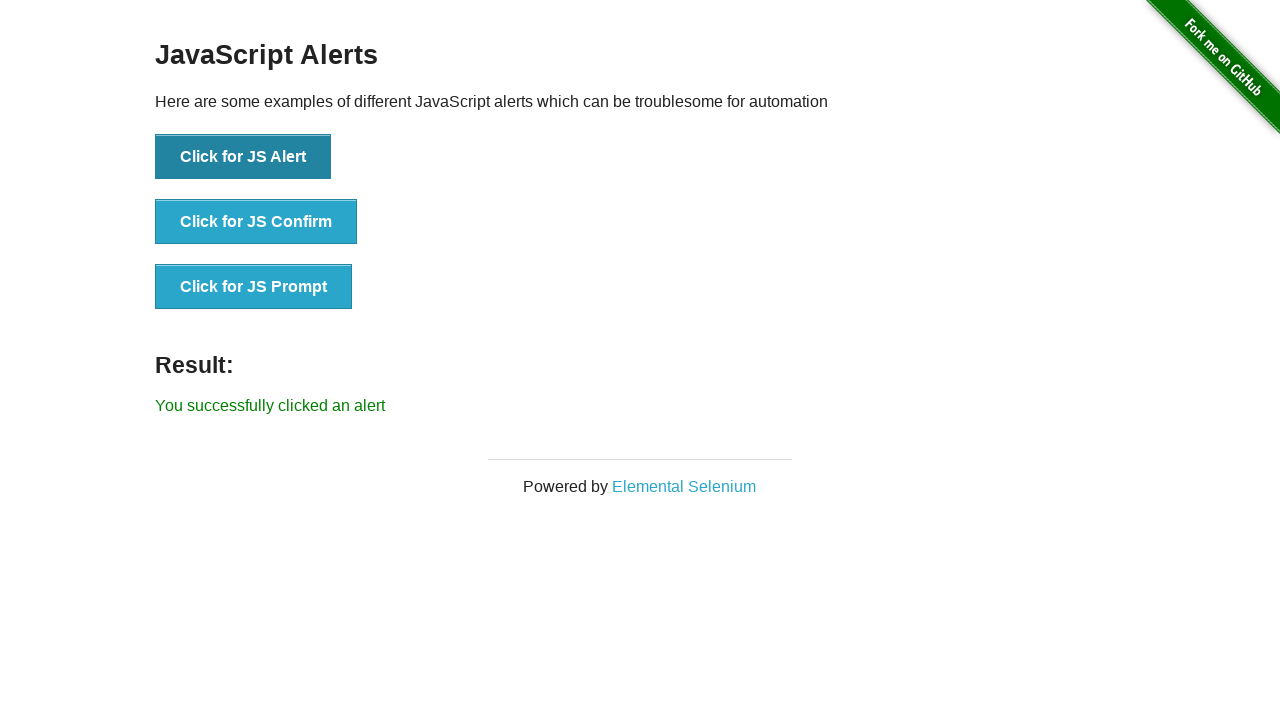

Verified success message appeared after accepting alert
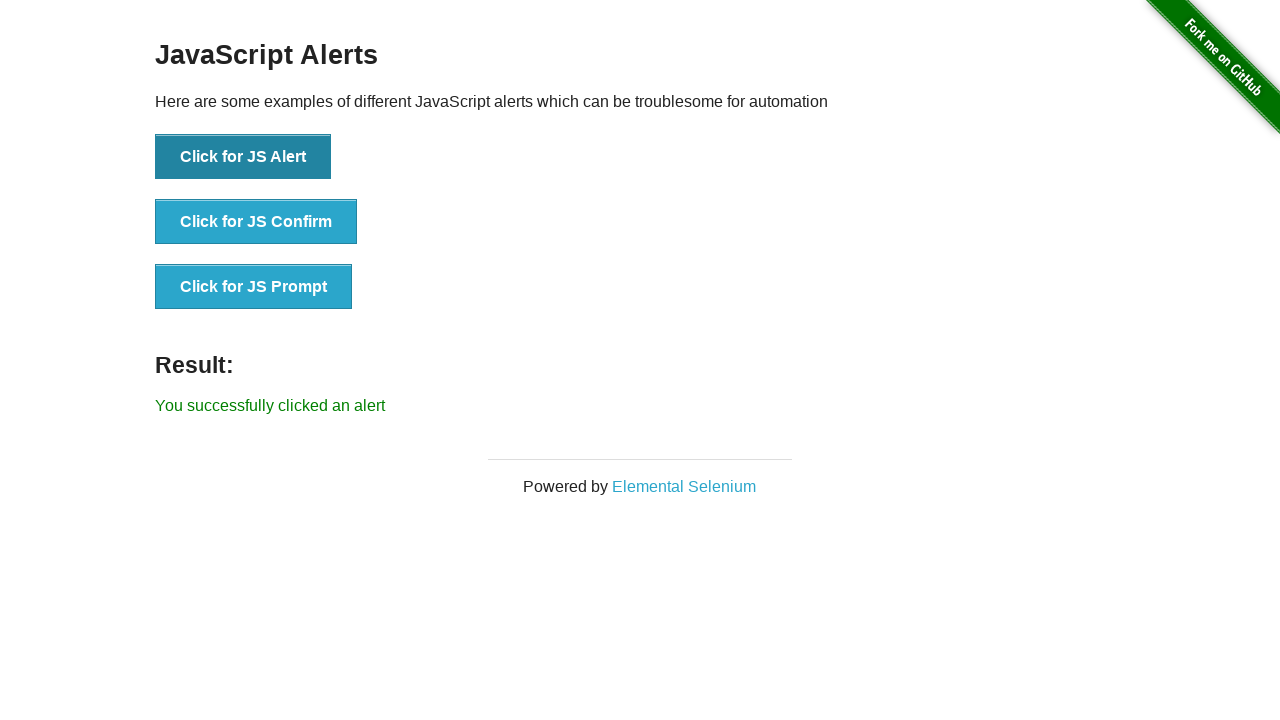

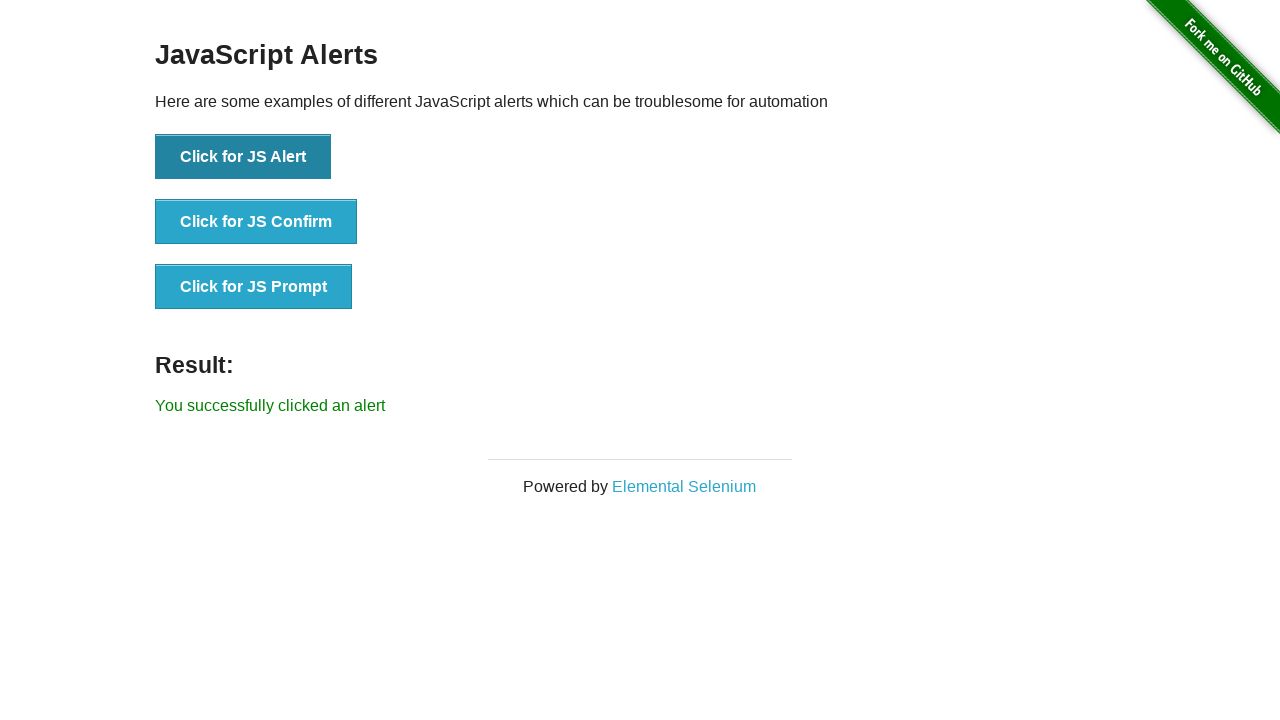